Navigates to the Playwright documentation homepage, clicks the "Get started" link, and verifies that the Installation heading is visible

Starting URL: https://playwright.dev/

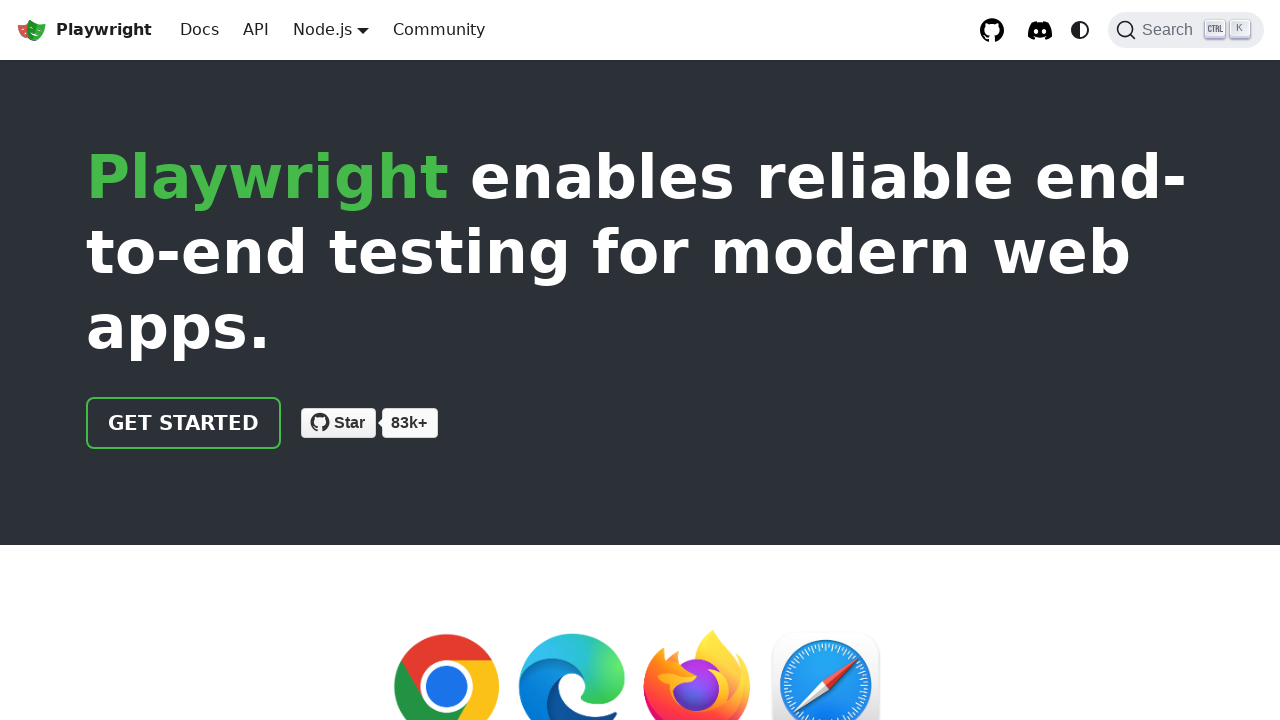

Clicked the 'Get started' link at (184, 423) on internal:role=link[name="Get started"i]
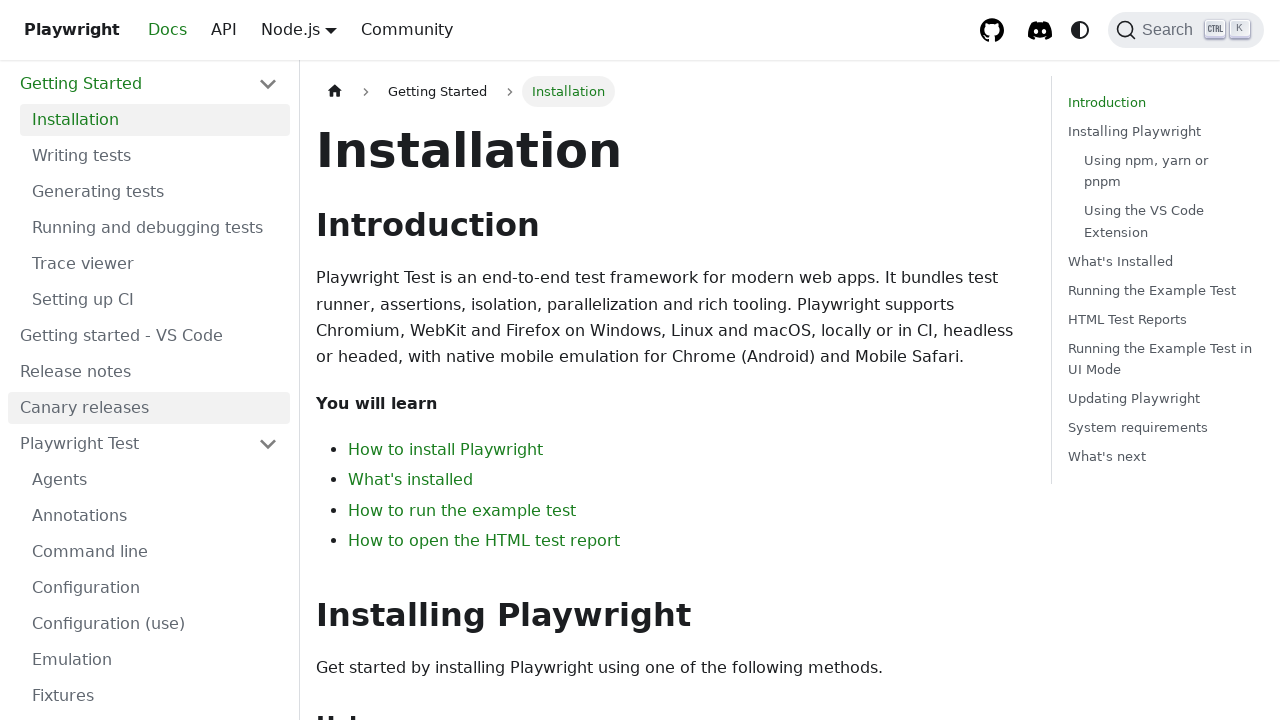

Verified that the Installation heading is visible
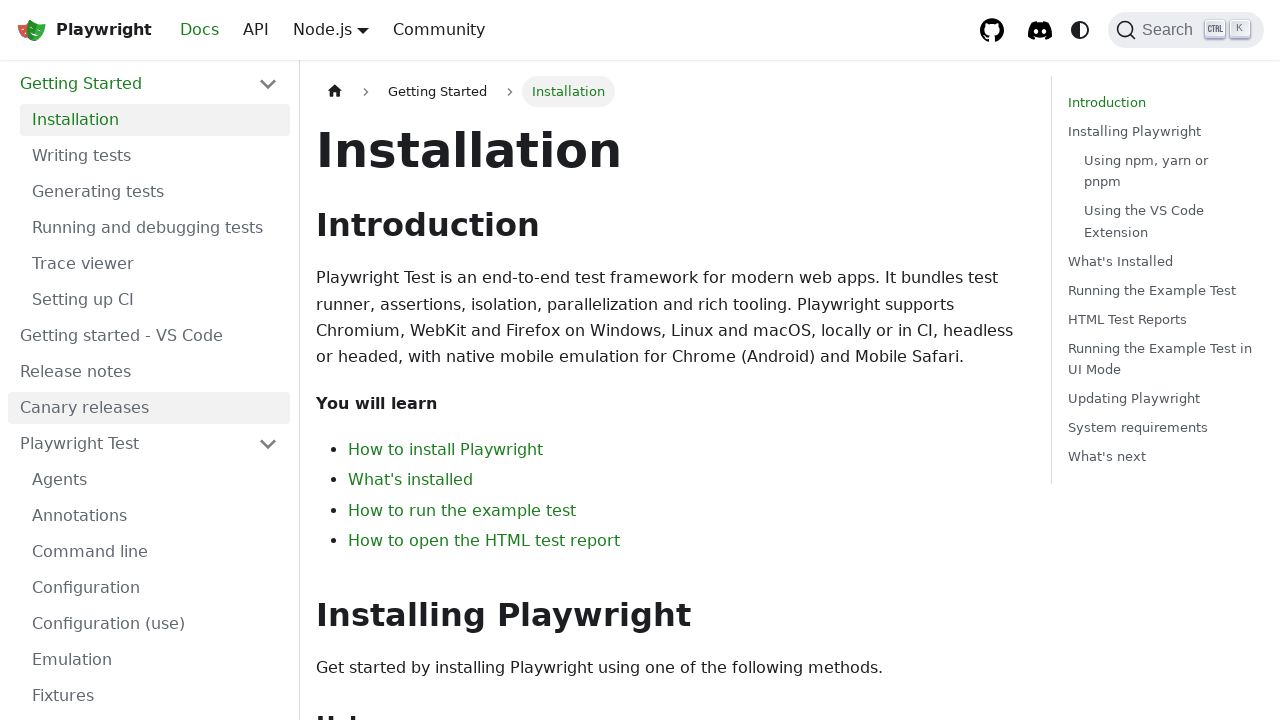

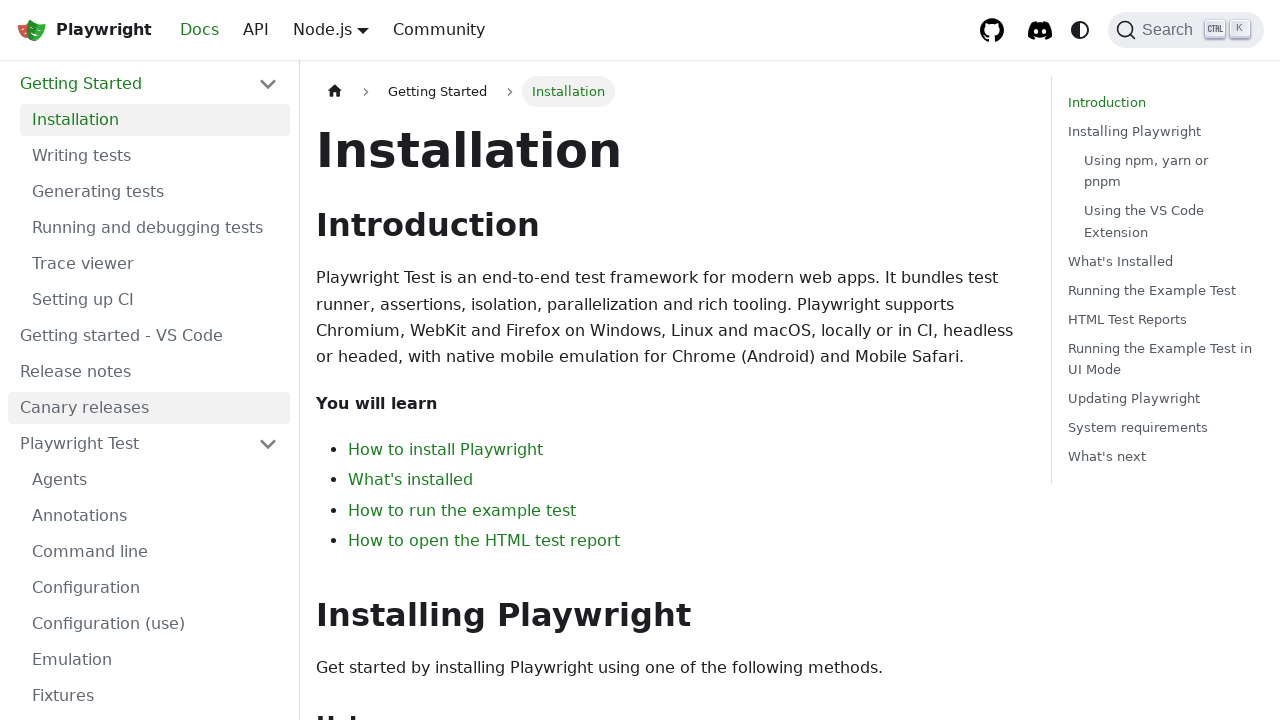